Tests alert and confirm popup buttons by clicking them and handling the browser dialogs

Starting URL: https://rahulshettyacademy.com/AutomationPractice/

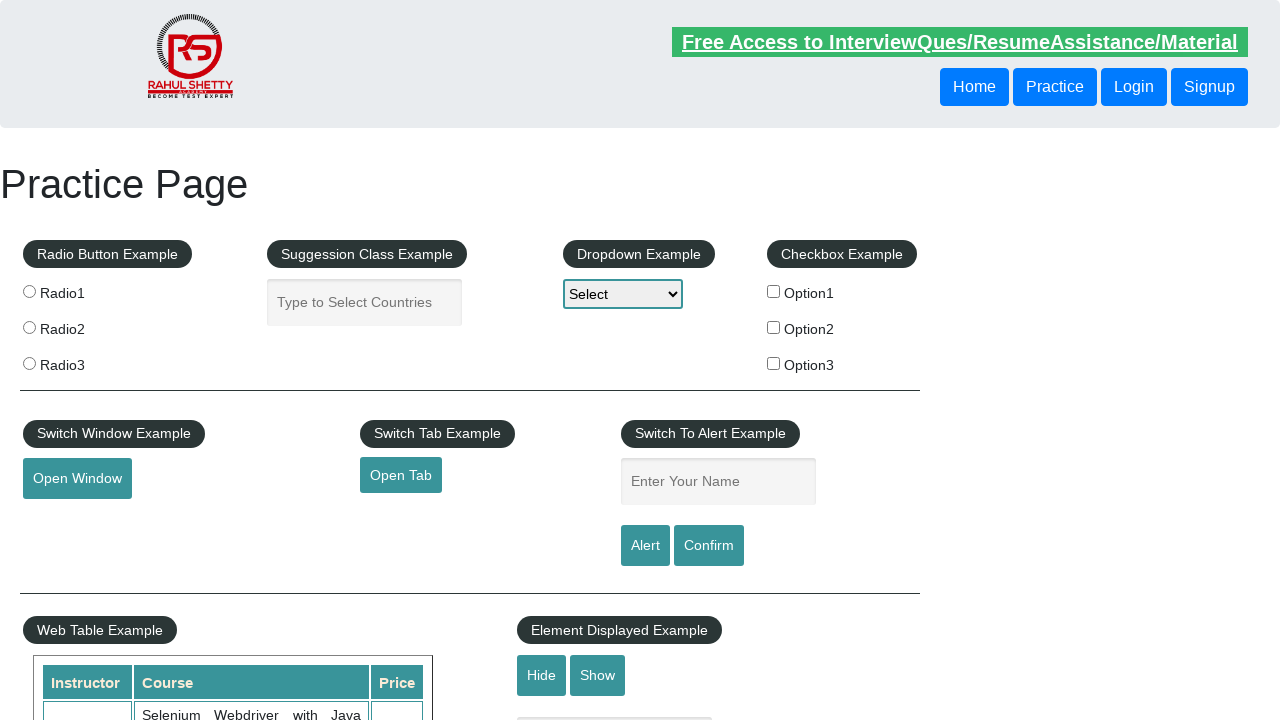

Set up dialog handler to accept all alerts and confirms
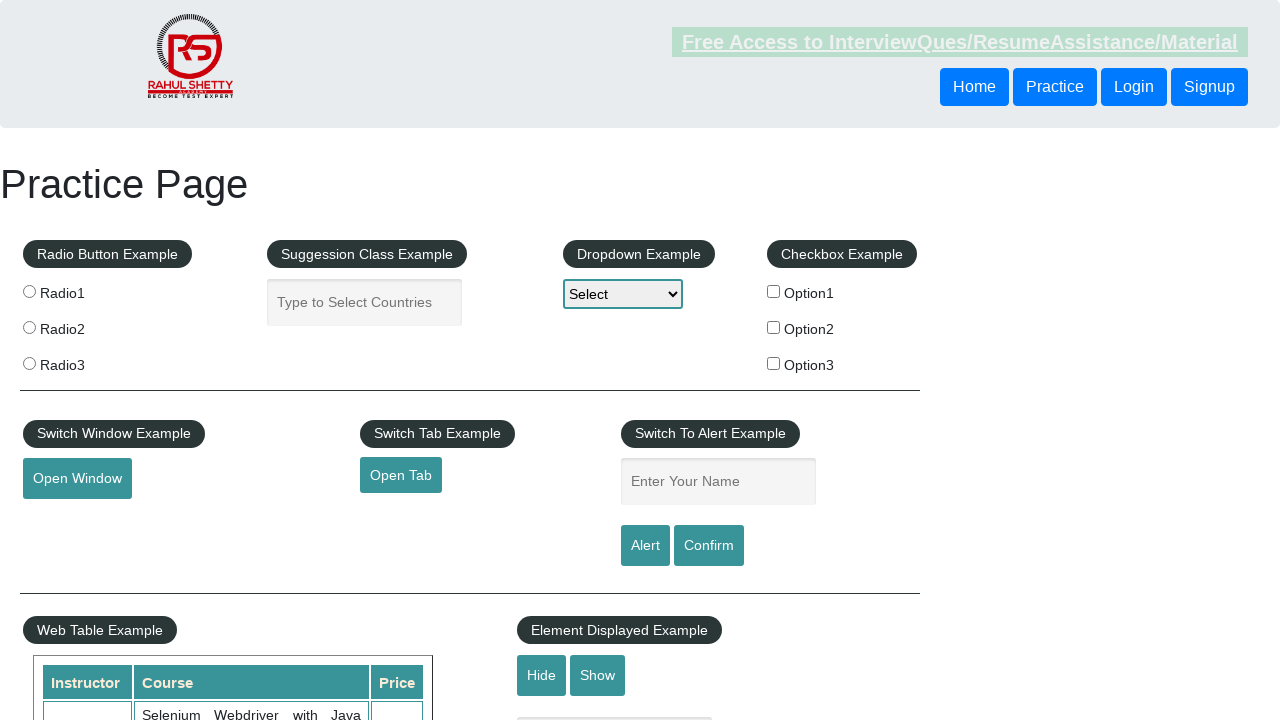

Clicked alert button at (645, 546) on #alertbtn
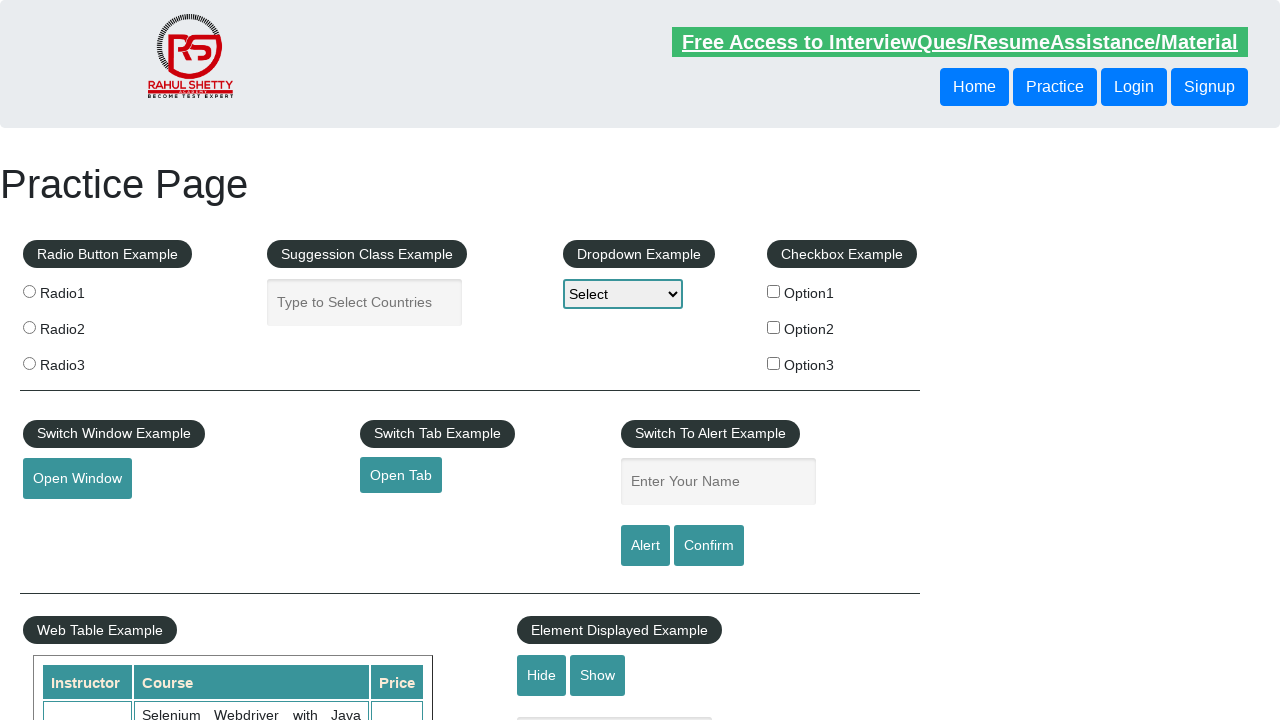

Clicked confirm button at (709, 546) on #confirmbtn
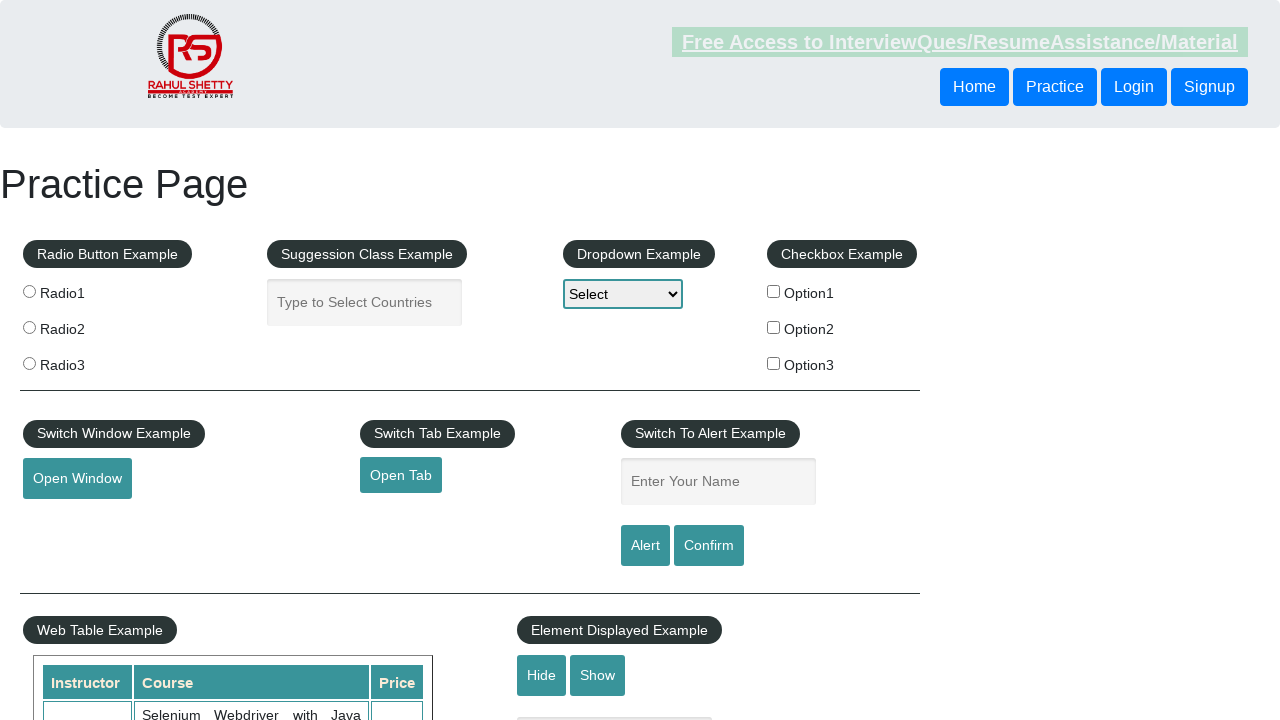

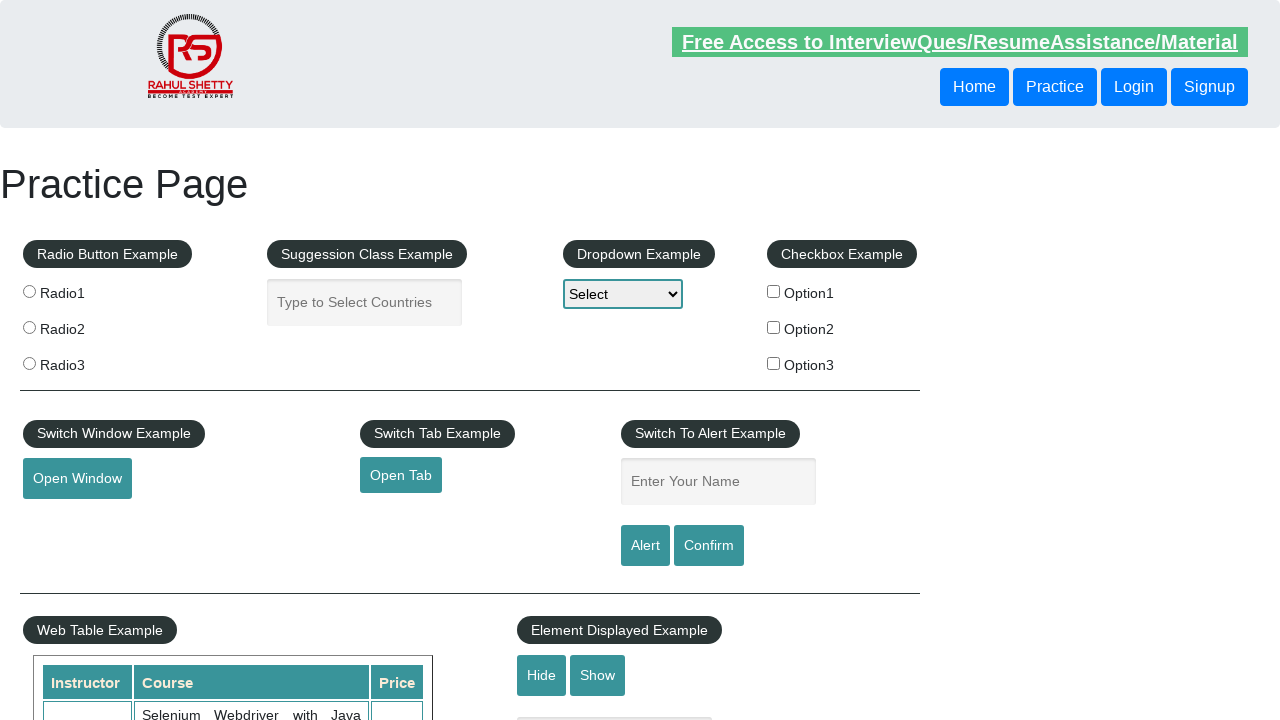